Tests user registration functionality by filling username, password, and confirm password fields, then submitting the registration form

Starting URL: https://crio-qkart-frontend-qa.vercel.app/register

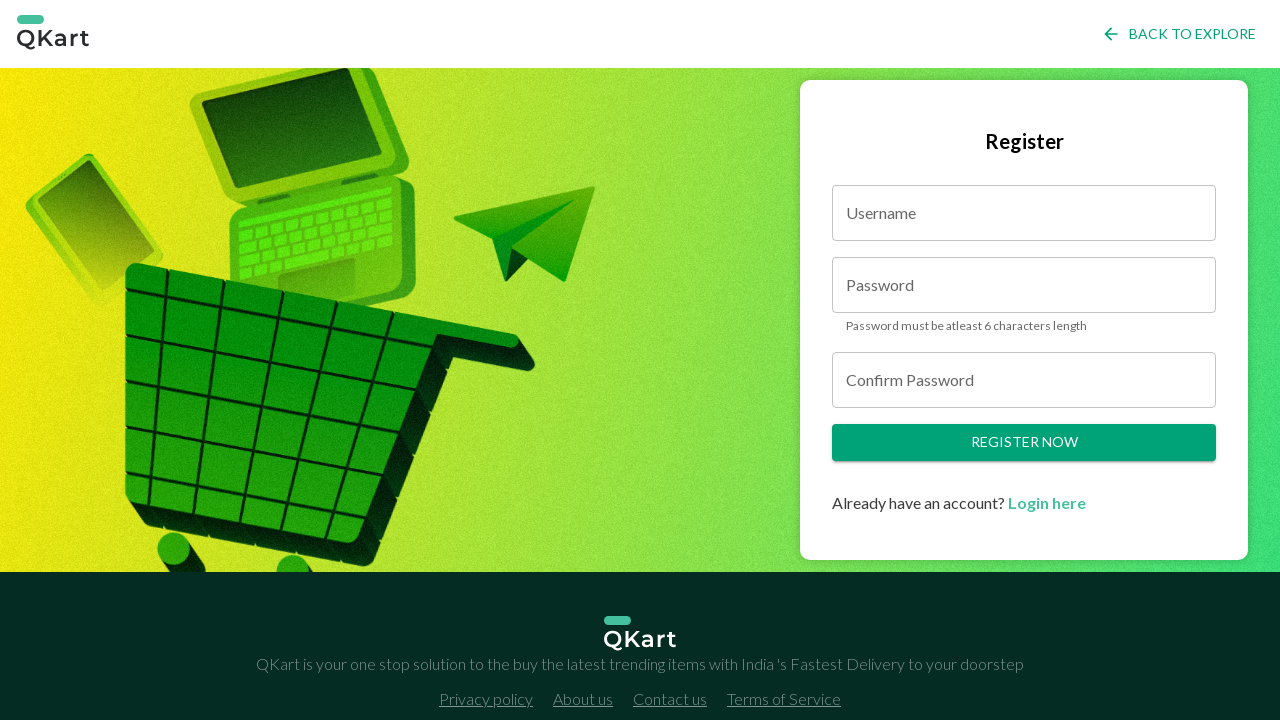

Filled username field with 'testuser_1772082142563' on #username
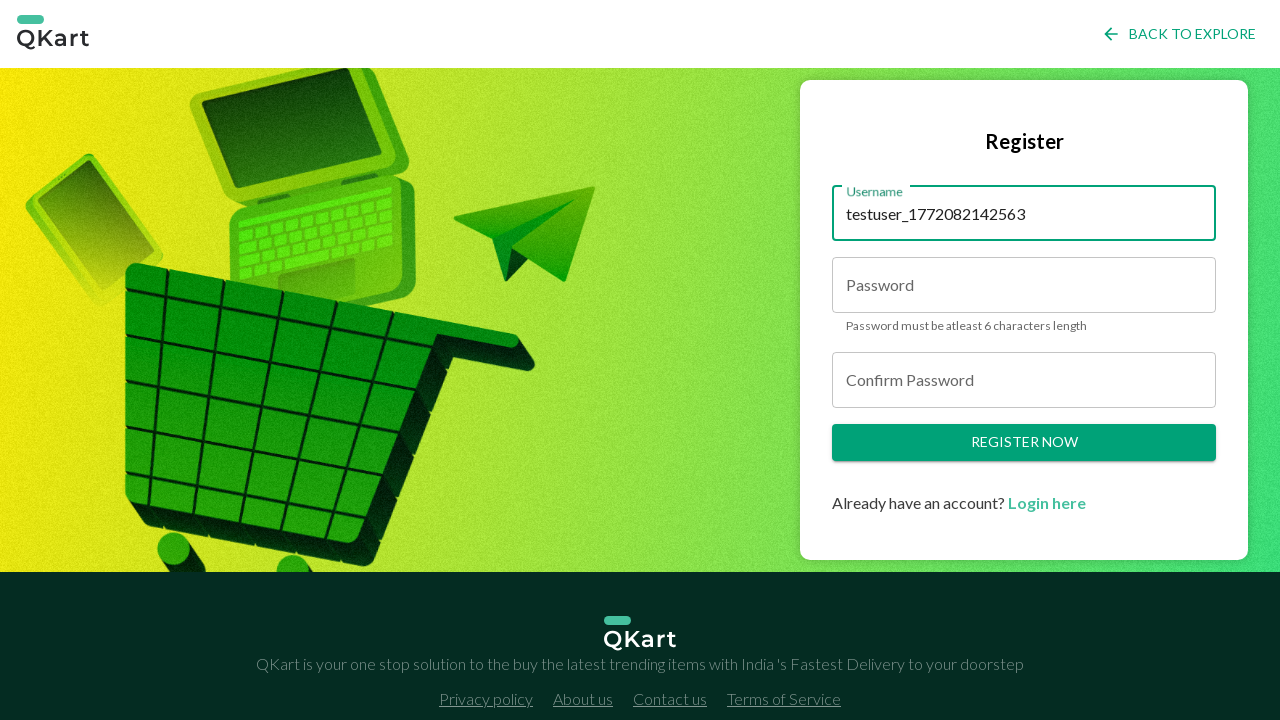

Filled password field with test password on #password
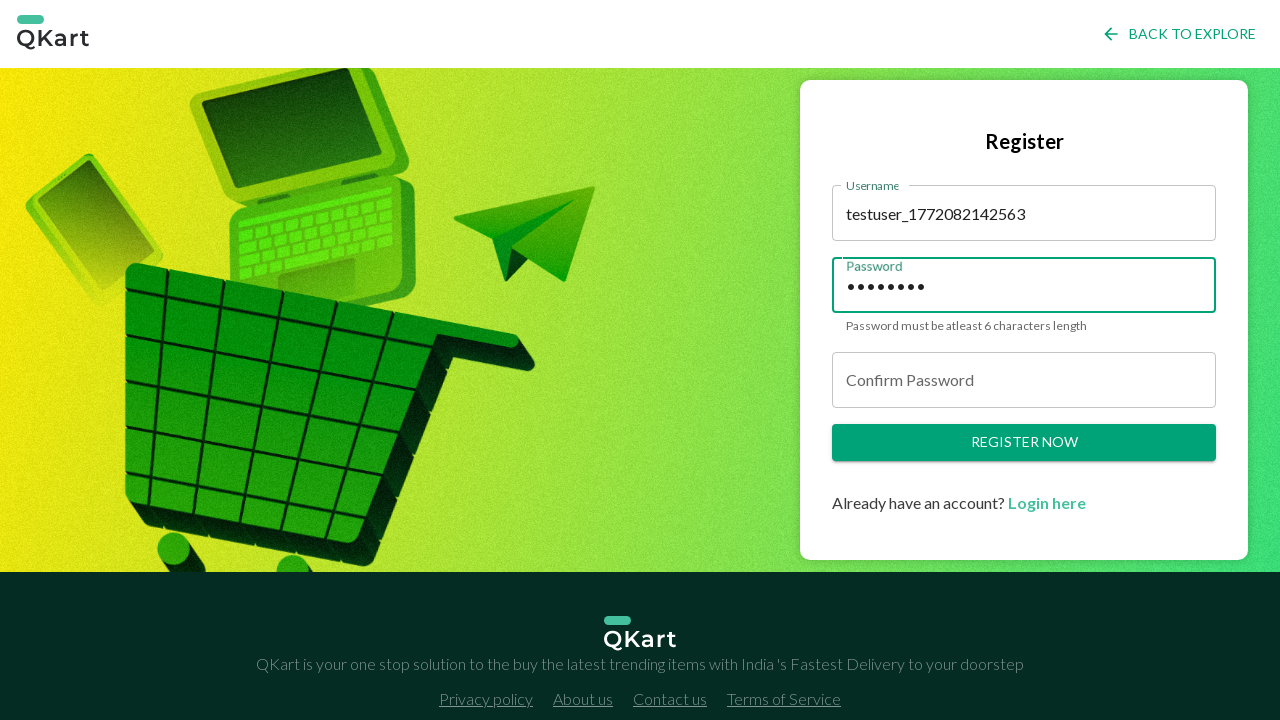

Filled confirm password field with same password on #confirmPassword
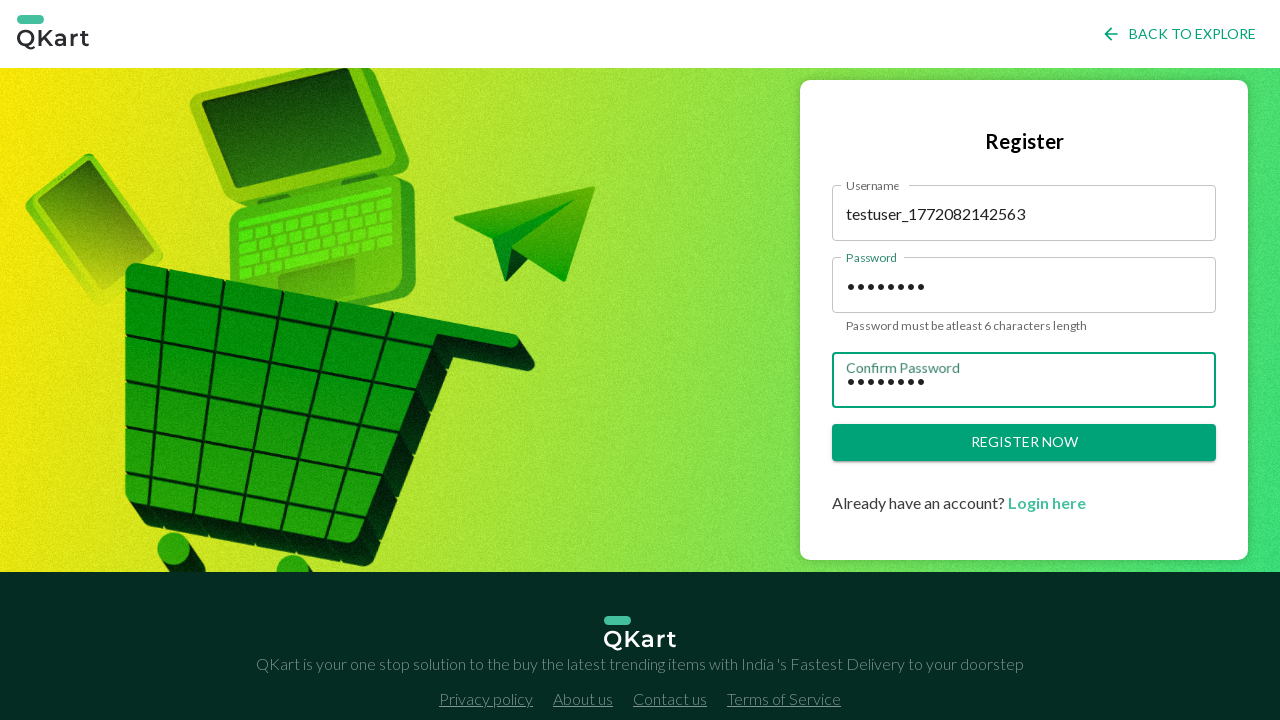

Clicked Register Now button to submit registration form at (1024, 443) on button:has-text('Register Now')
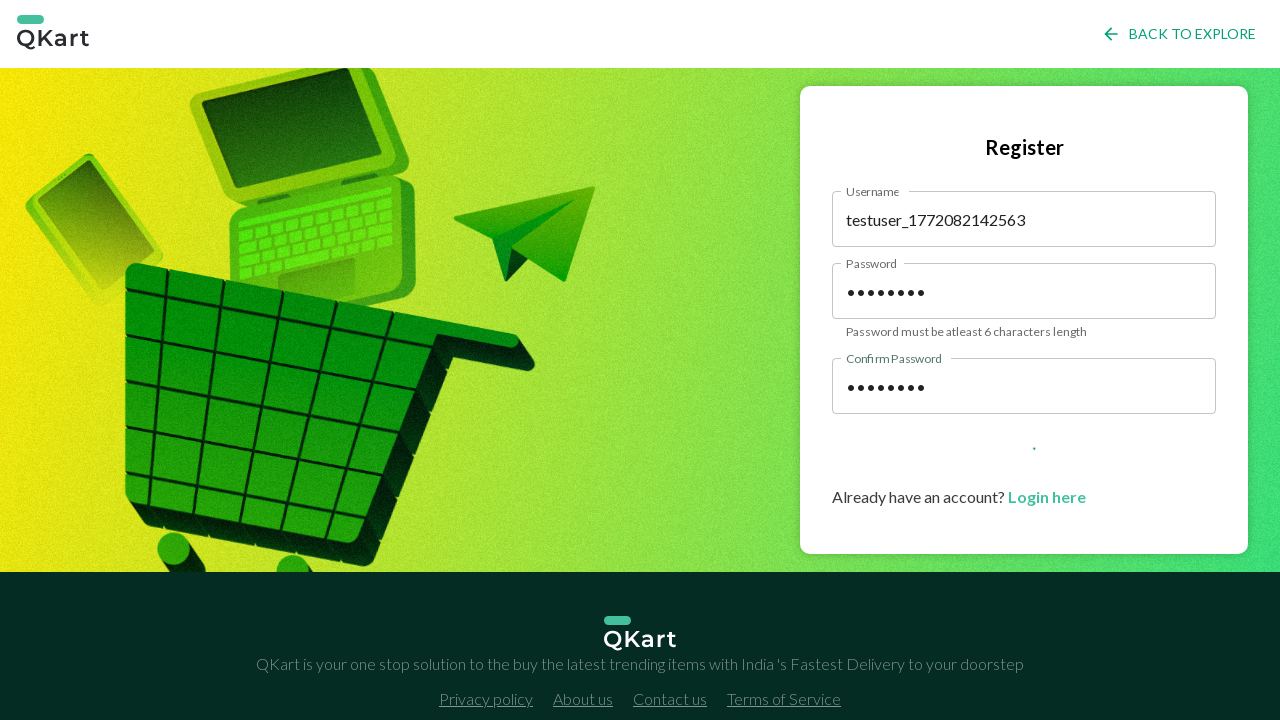

Waited for navigation to complete
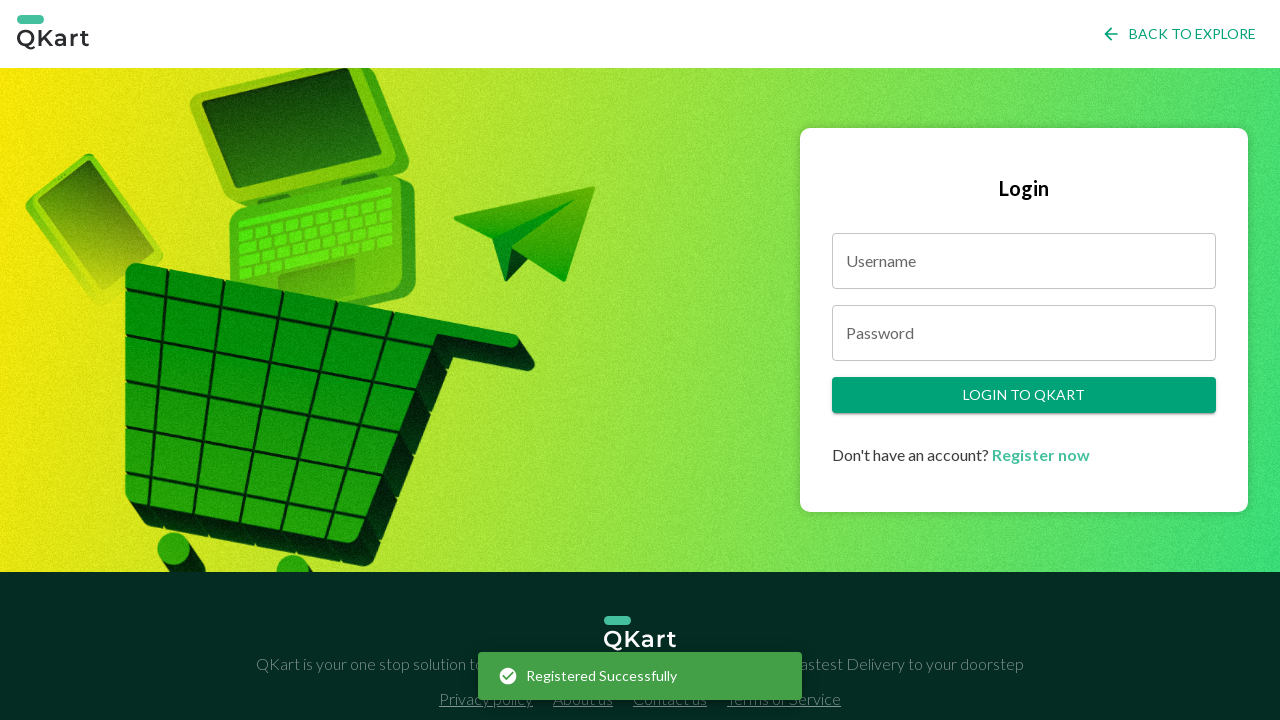

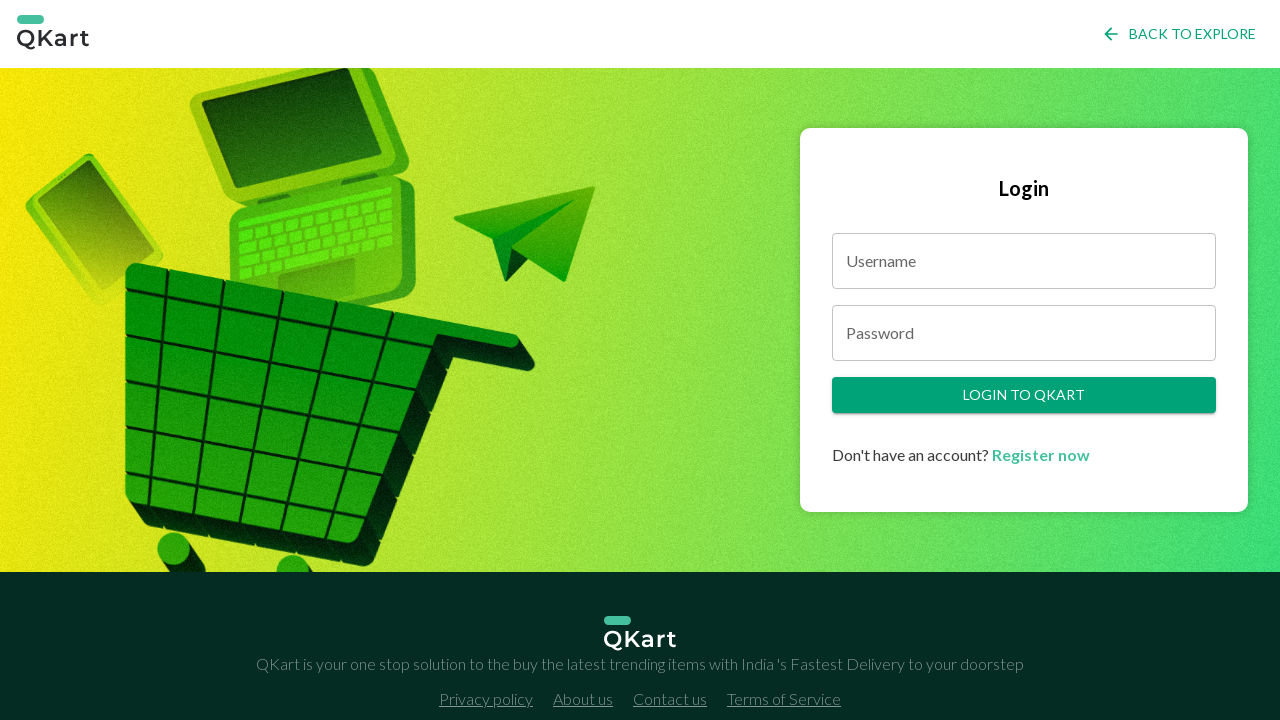